Tests user registration flow by clicking sign in, selecting create account, filling registration form with personal details, and verifying the account name is displayed correctly after registration

Starting URL: http://146.59.32.4/index.php

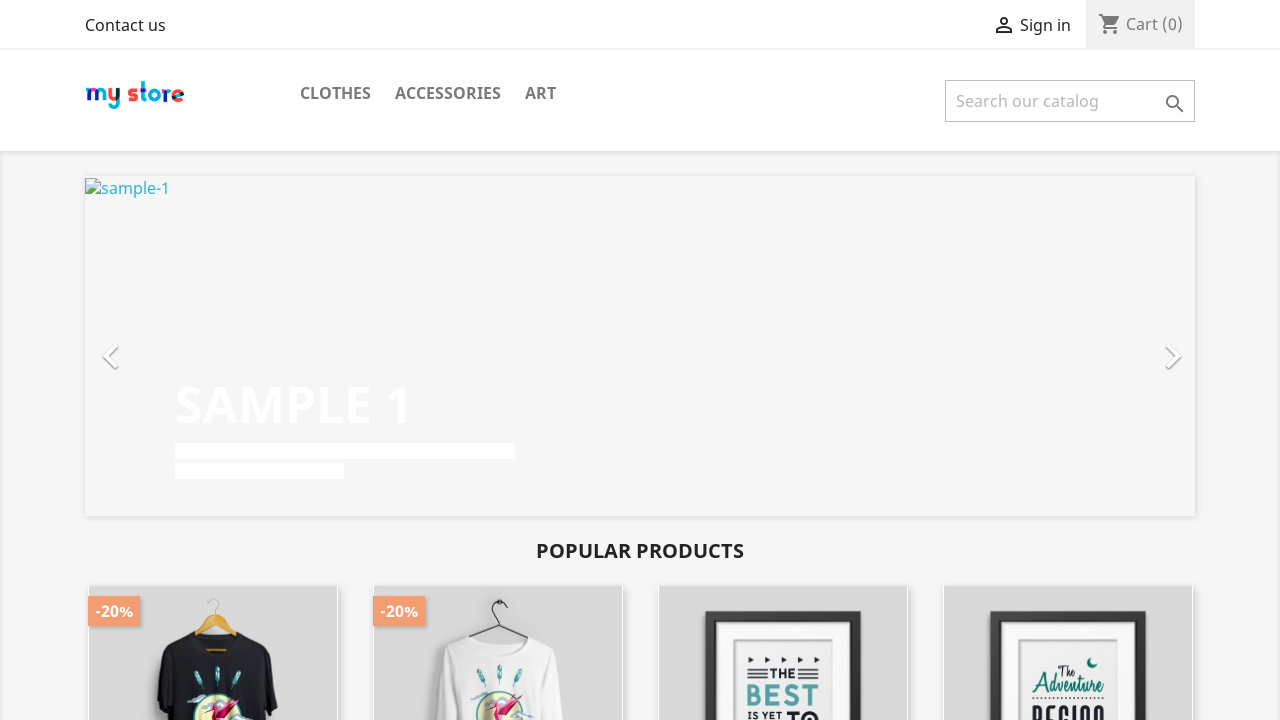

Clicked sign in button in user info section at (1011, 24) on xpath=//div[@id='_desktop_user_info']
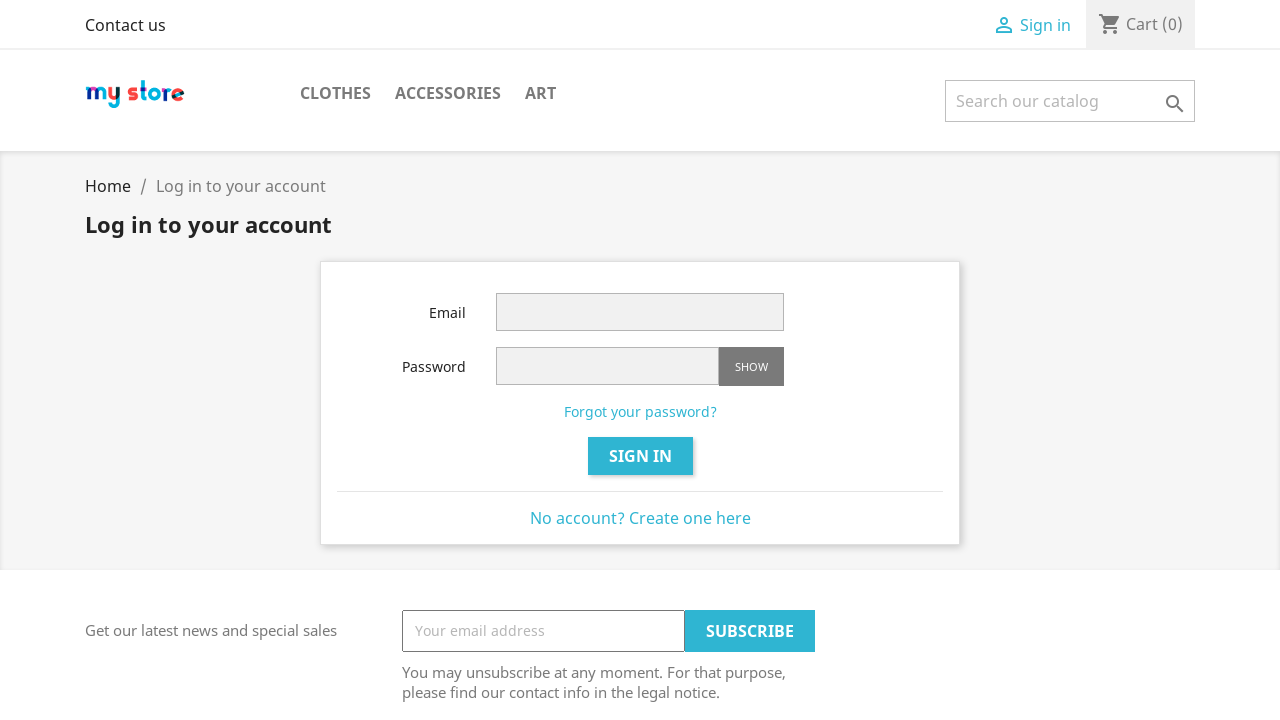

Clicked 'Create account' link at (640, 518) on xpath=//a[@data-link-action='display-register-form']
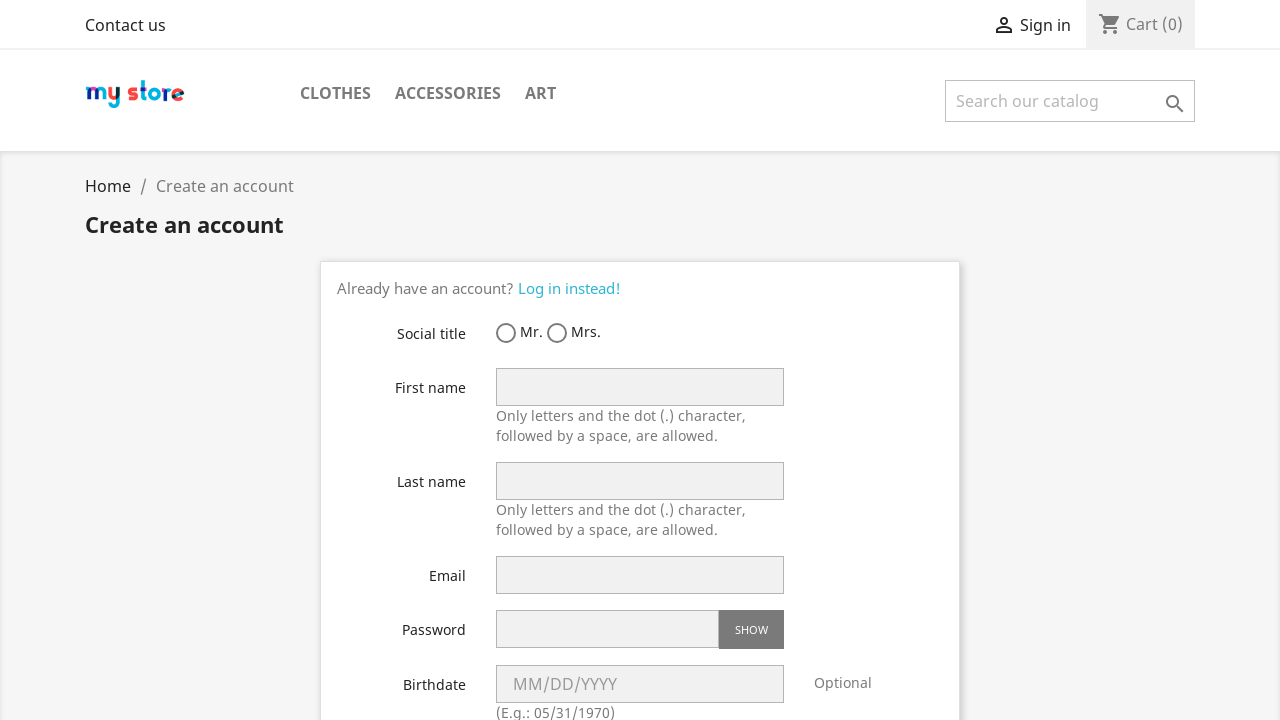

Filled first name field with 'Staś' on //form[@id='customer-form']//input[@name='firstname']
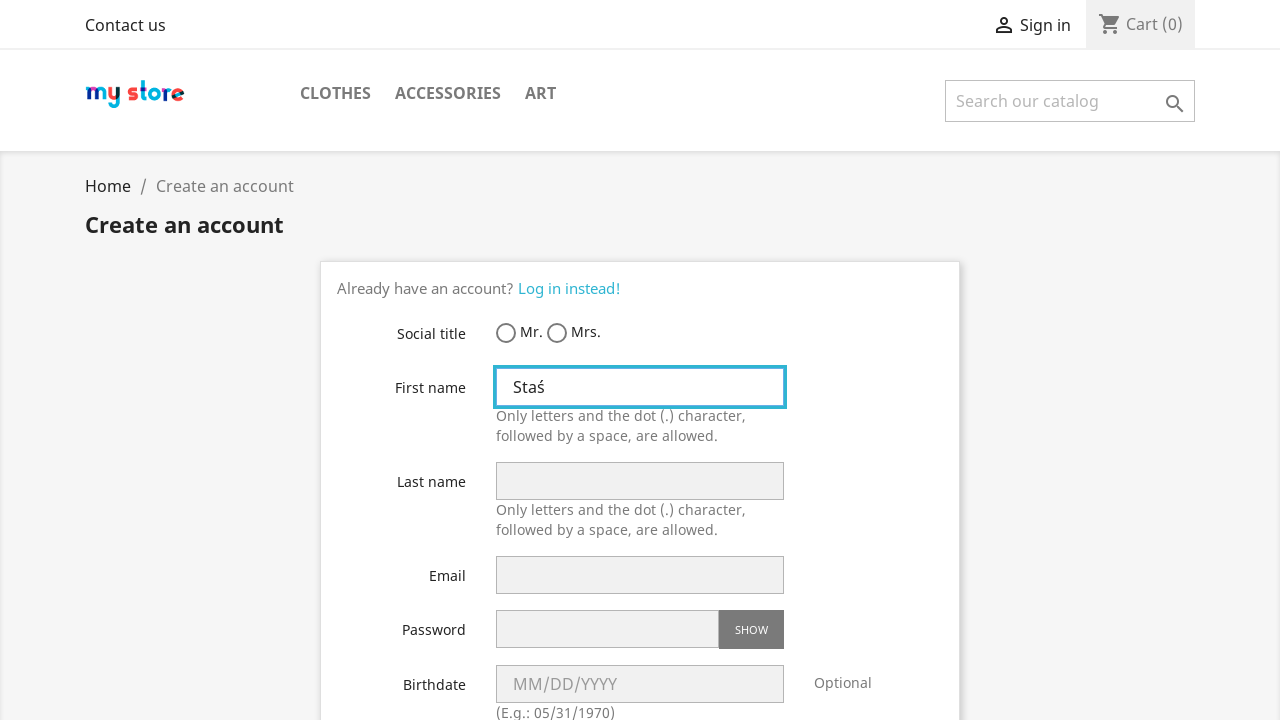

Filled last name field with 'Gniazdowski' on //form[@id='customer-form']//input[@name='lastname']
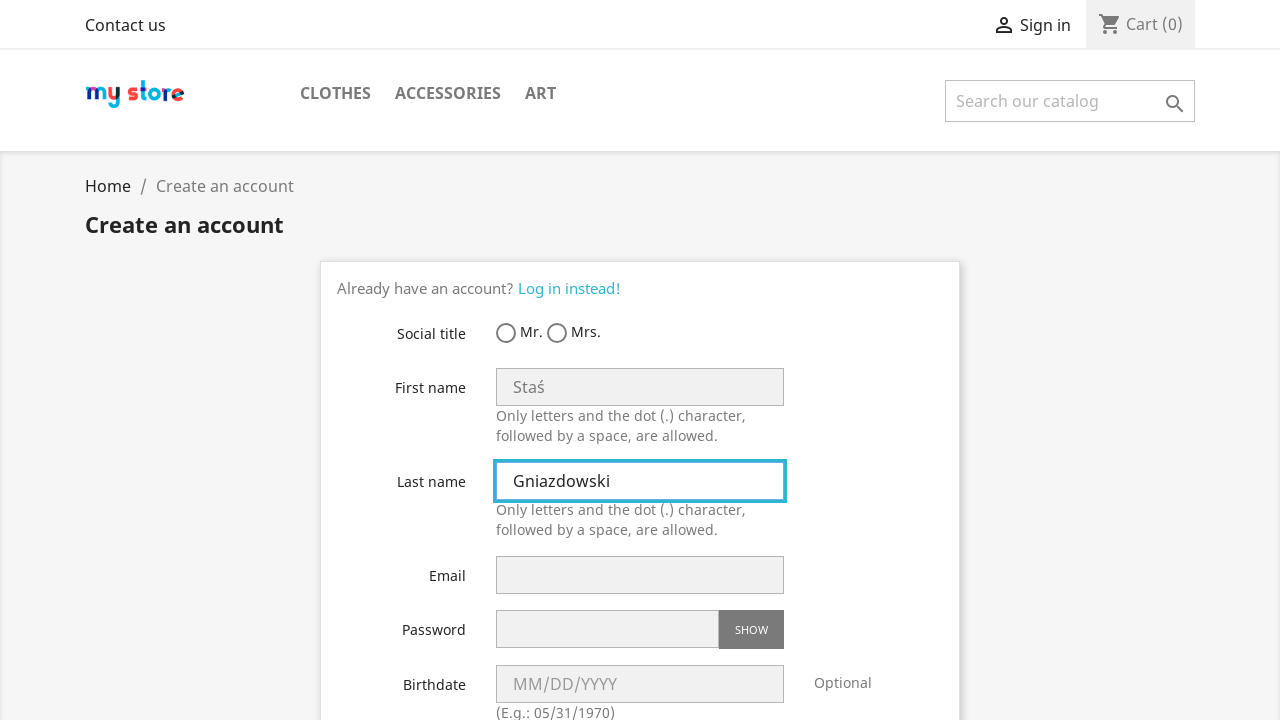

Filled email field with randomly generated email 'GOFCQ@inny.com' on //form[@id='customer-form']//input[@name='email']
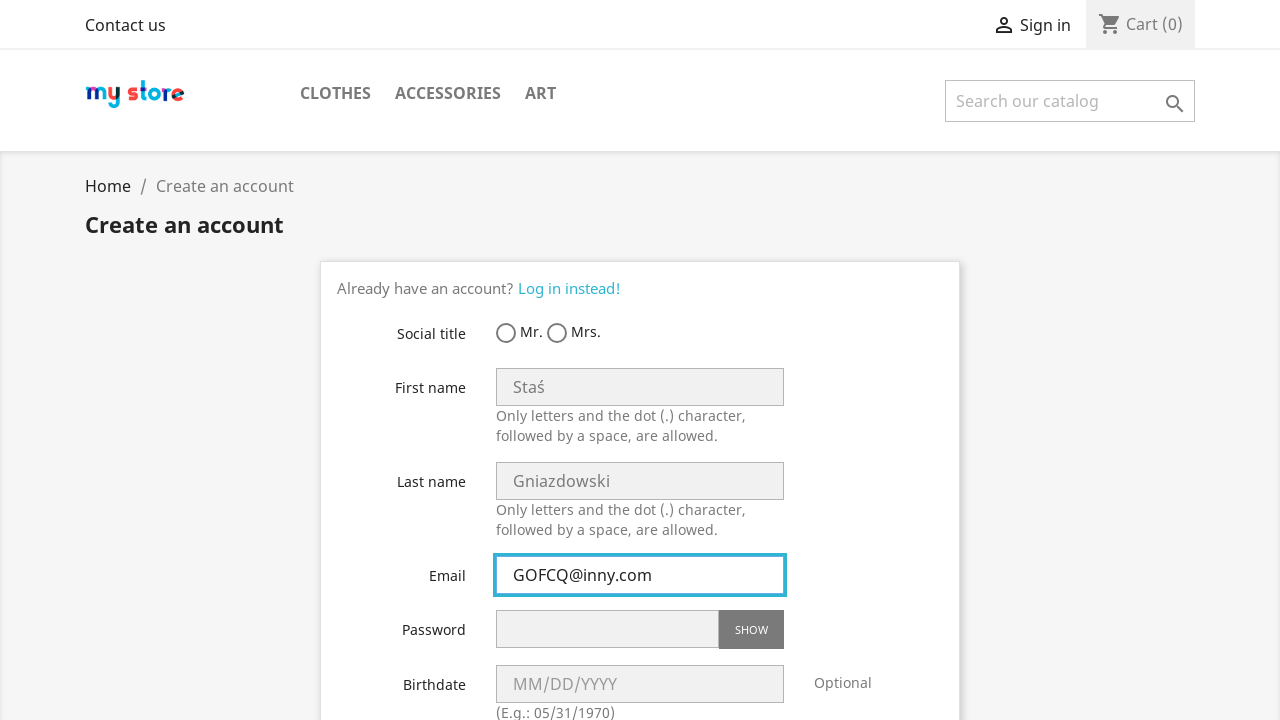

Filled password field with 'InneH' on //form[@id='customer-form']//input[@name='password']
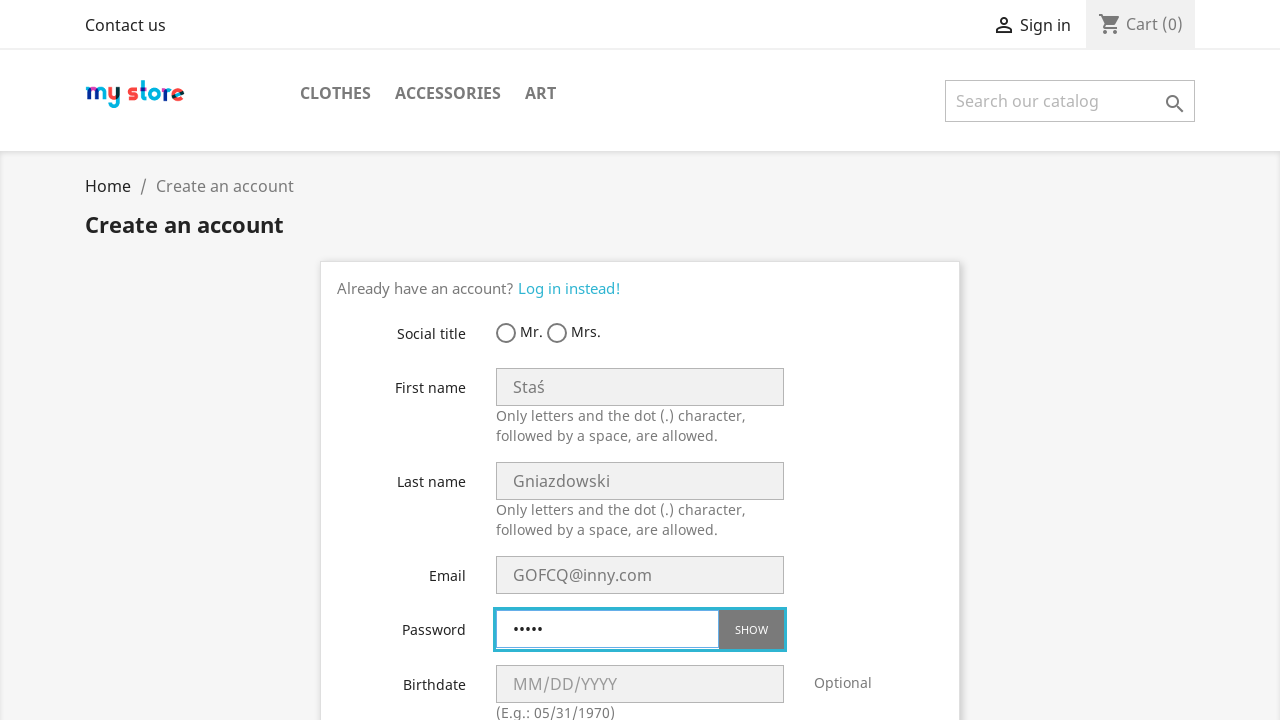

Checked customer privacy checkbox at (512, 360) on xpath=//form[@id='customer-form']//input[@name='customer_privacy']
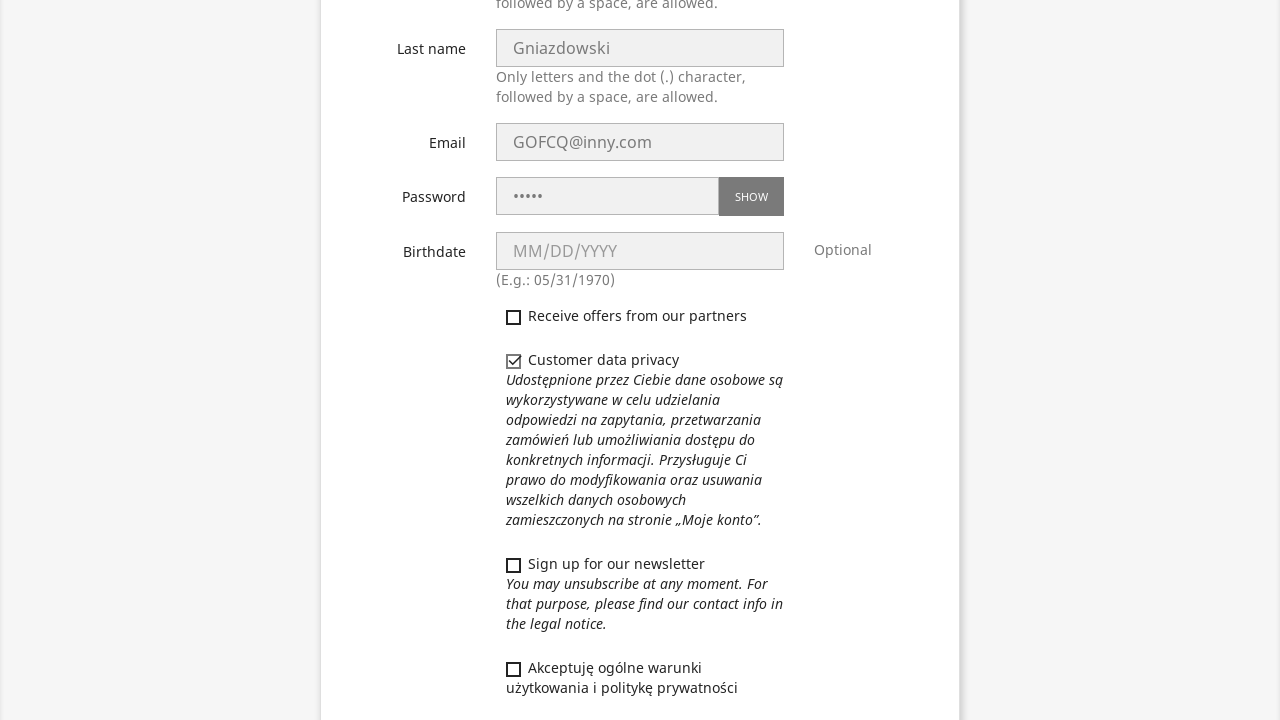

Checked GDPR compliance checkbox at (512, 668) on xpath=//form[@id='customer-form']//input[@name='psgdpr']
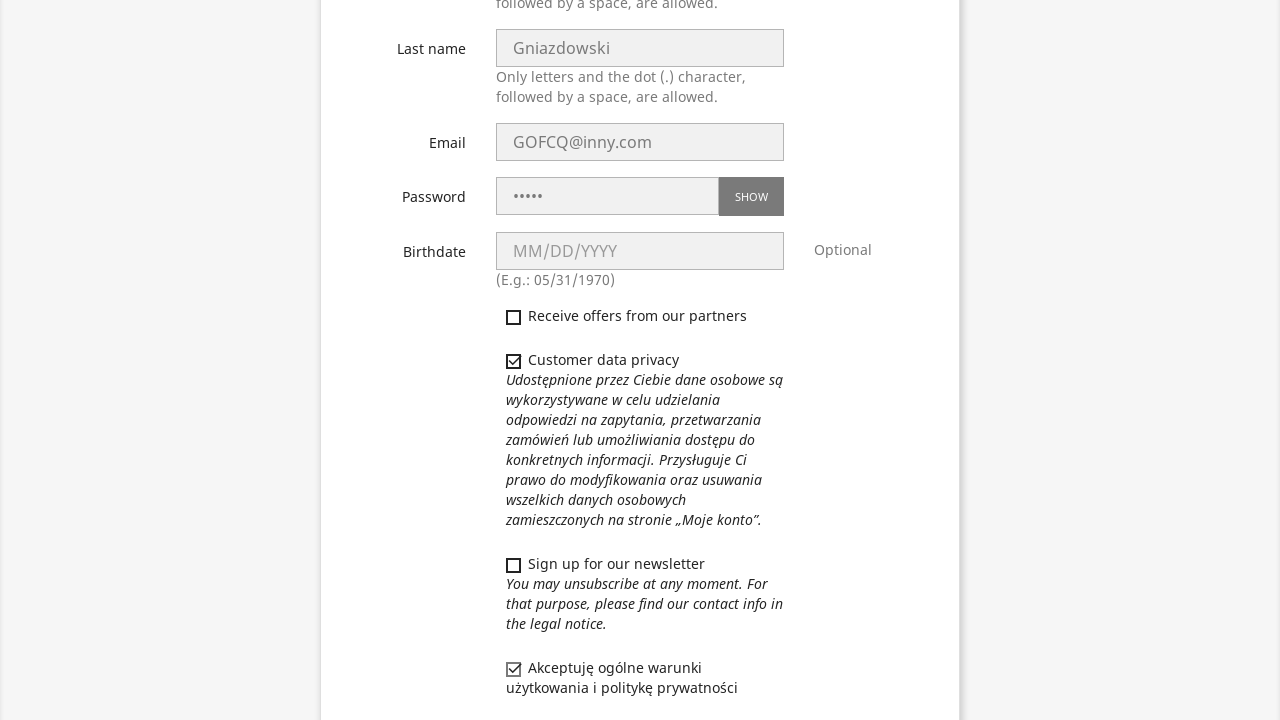

Clicked registration form submit button at (902, 361) on xpath=//button[@data-link-action='save-customer']
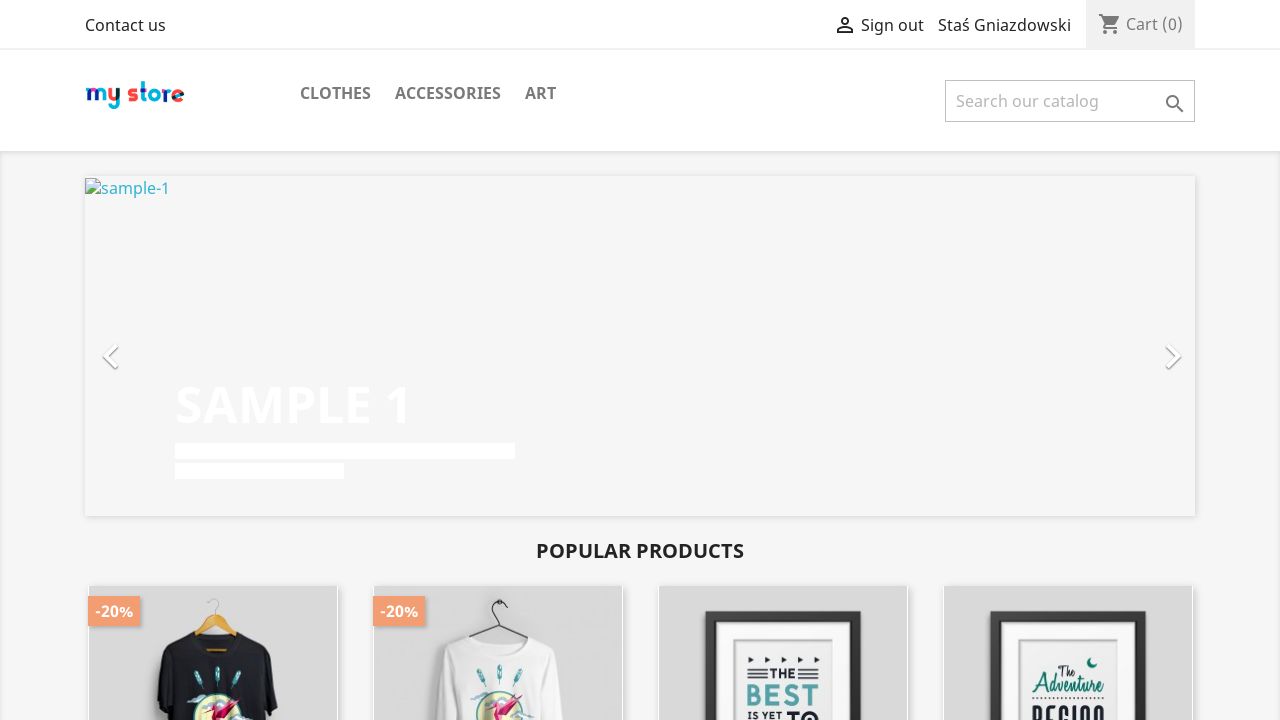

Account name element loaded in user info section
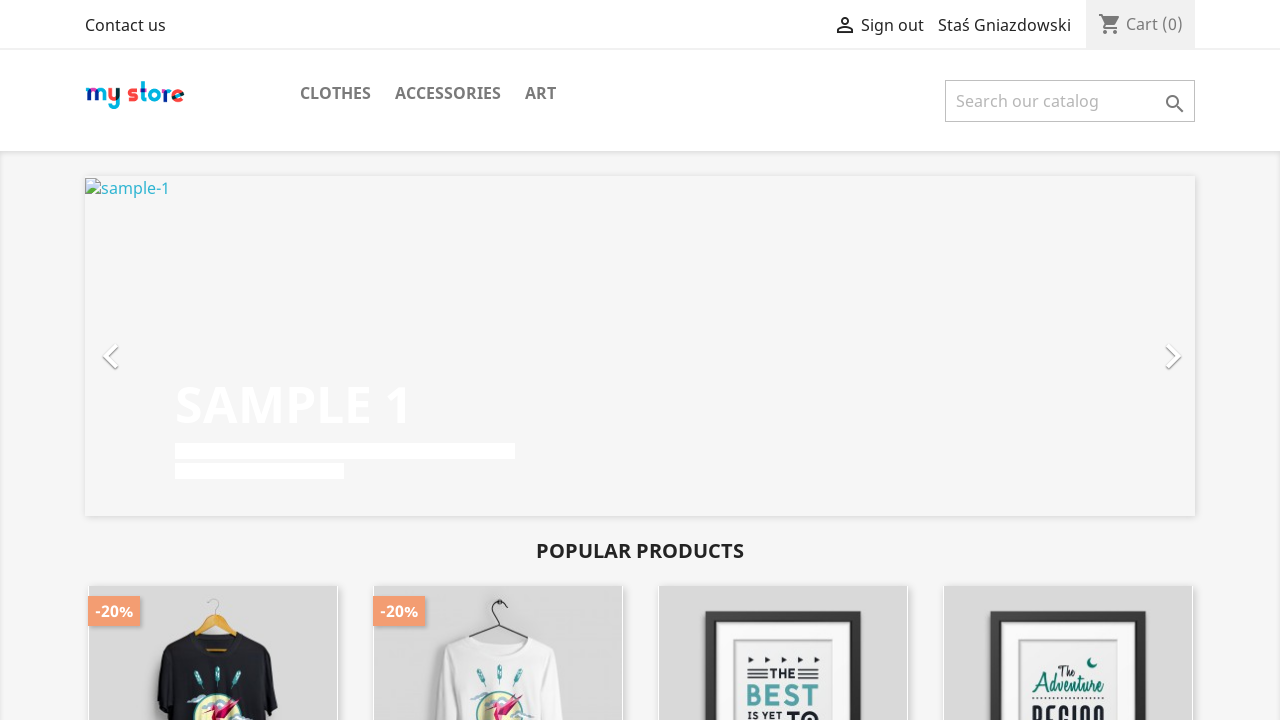

Verified account name 'Staś Gniazdowski' is displayed correctly after registration
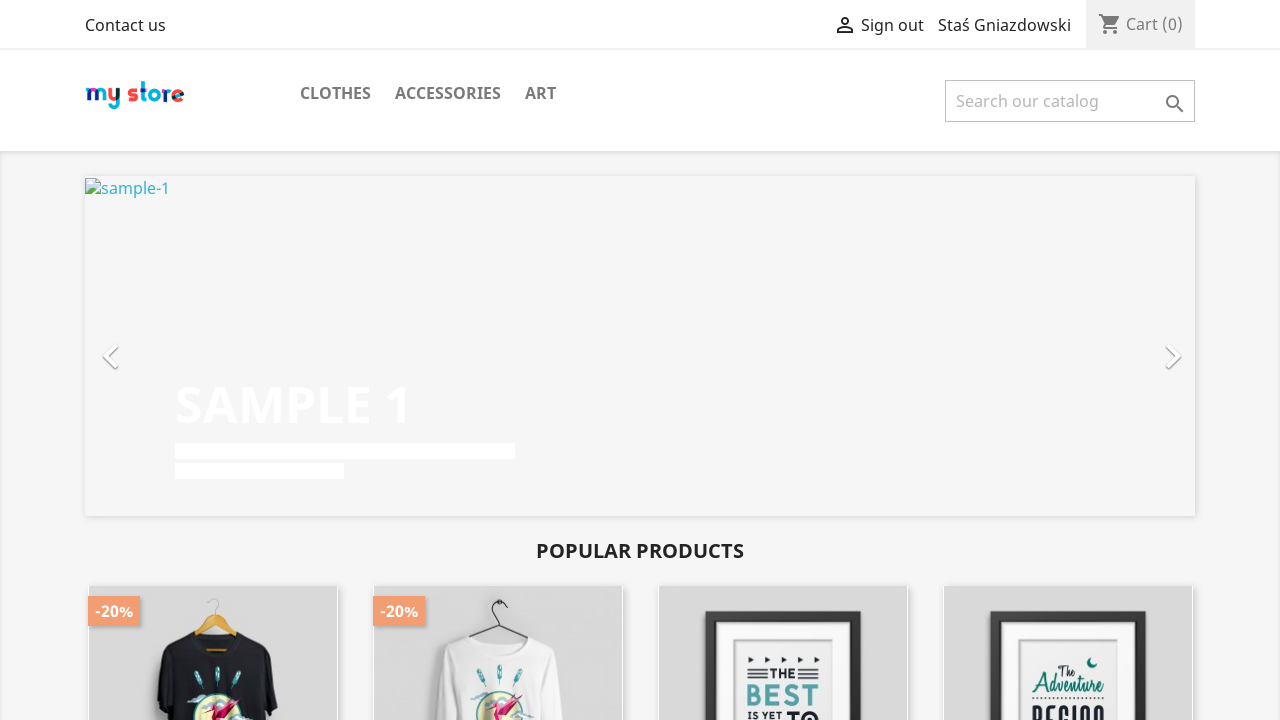

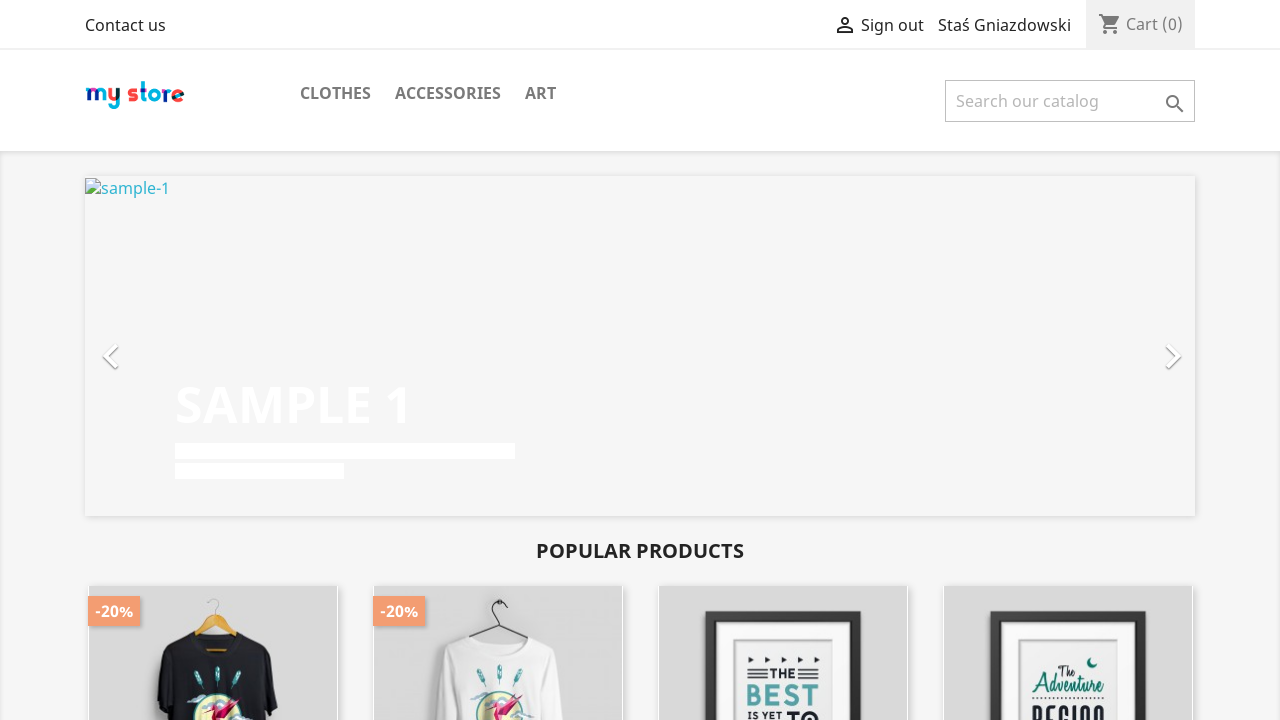